Navigates to a blogspot page, clicks on a blog post link, waits for the page to load, and clicks on the title element.

Starting URL: http://nippun.blogspot.com/

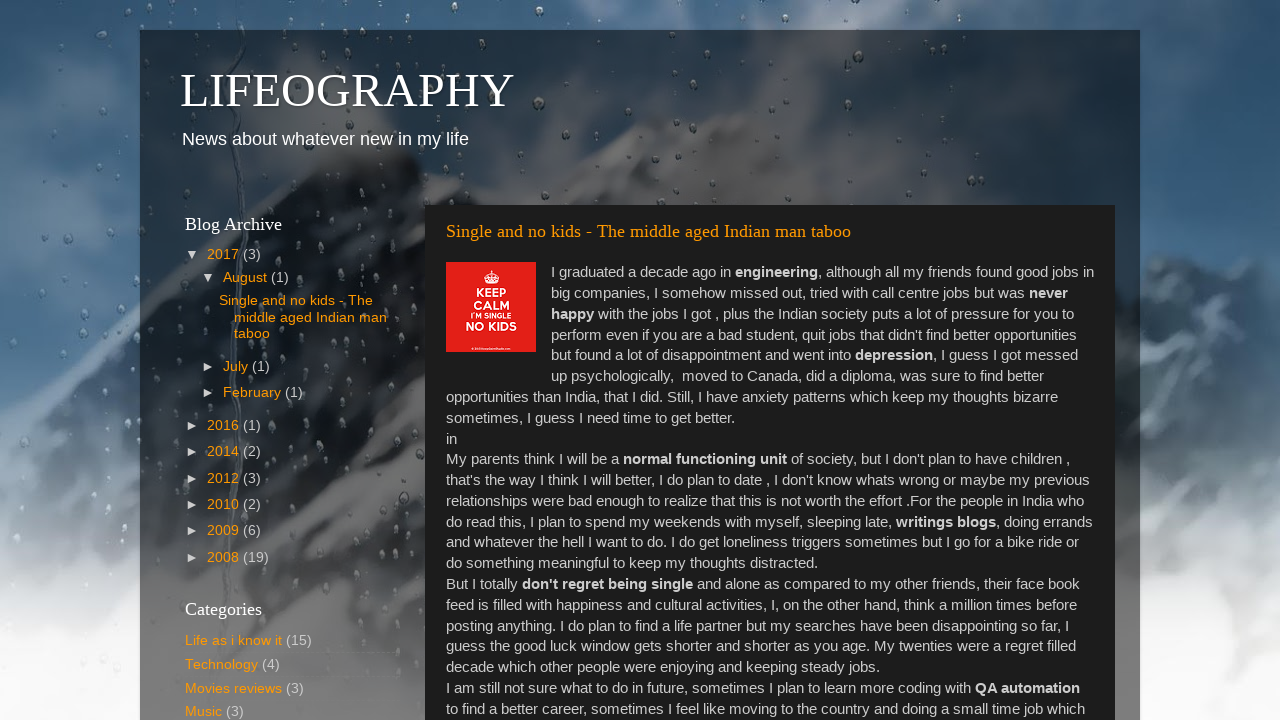

Set viewport size to 1920x1080
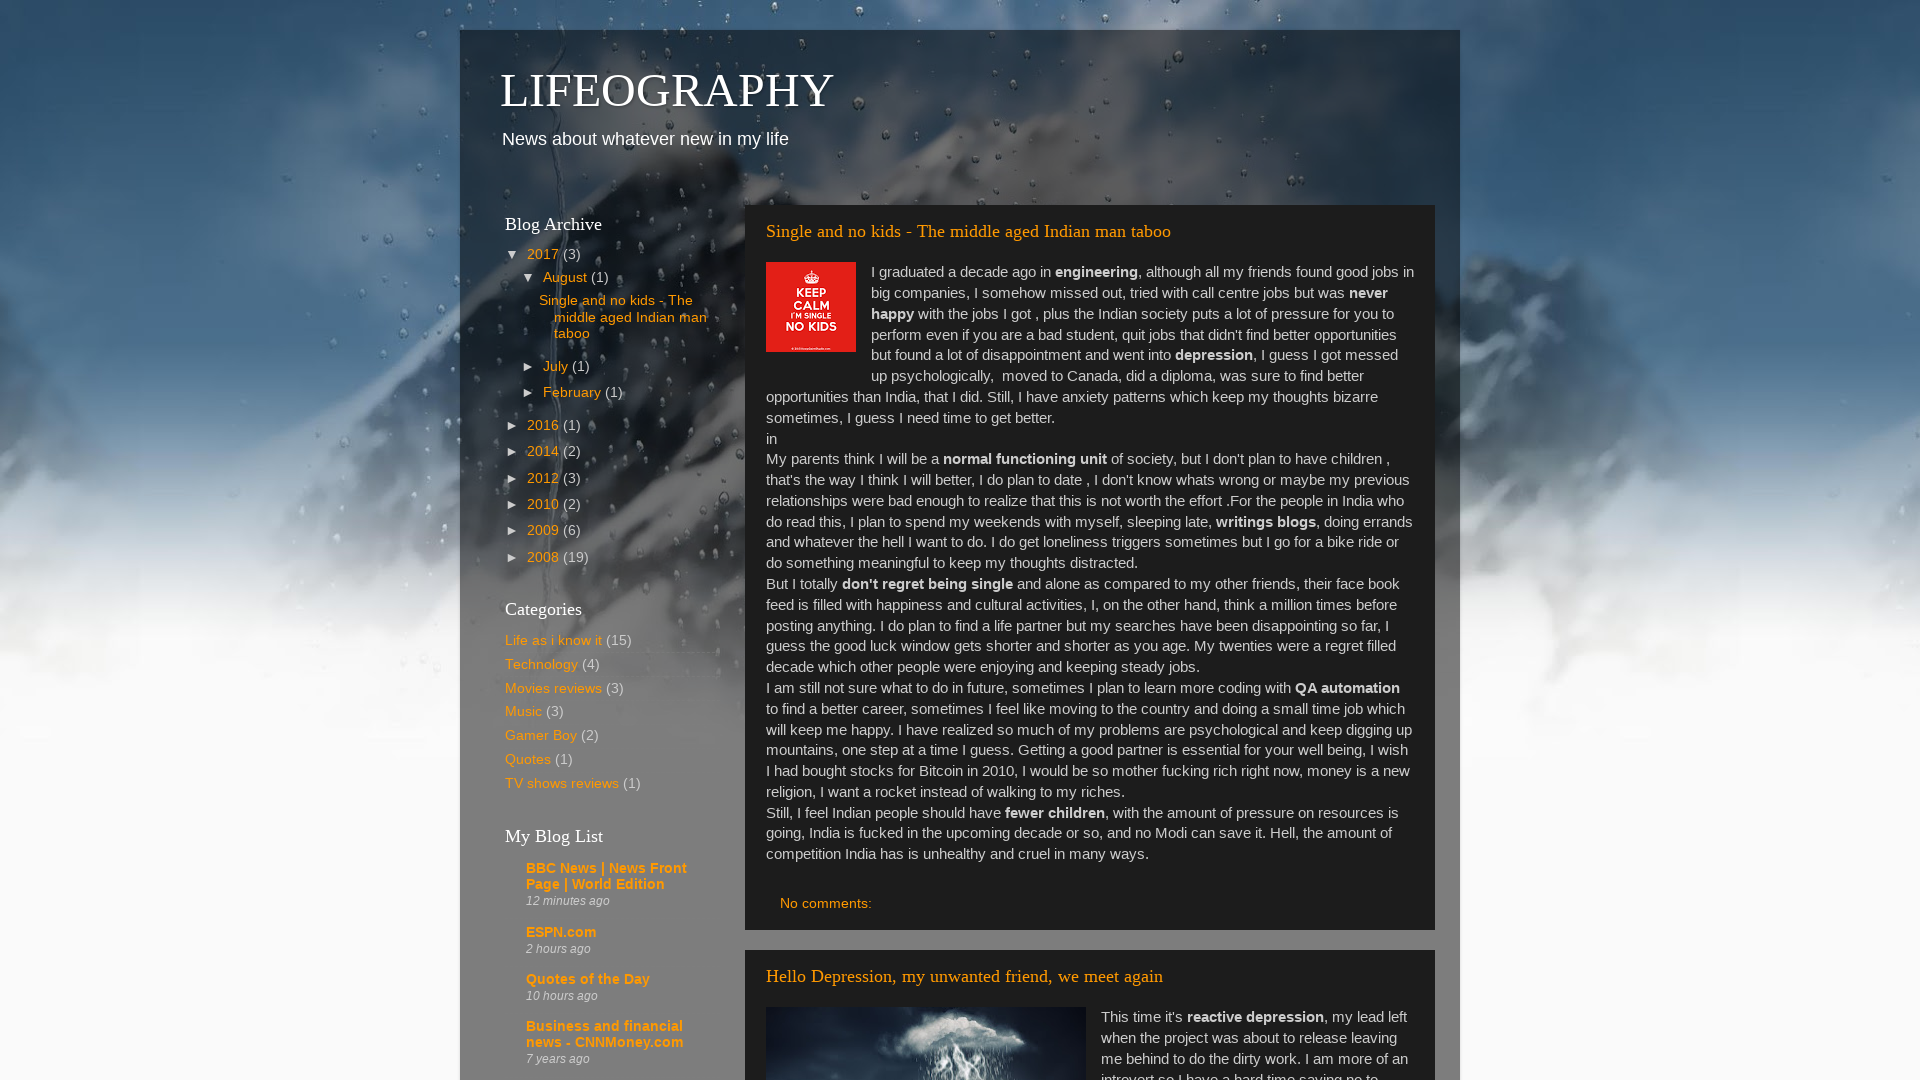

Clicked on the first blog post link at (968, 231) on div.date-outer:nth-child(1) > div:nth-child(1) > div:nth-child(1) > div:nth-chil
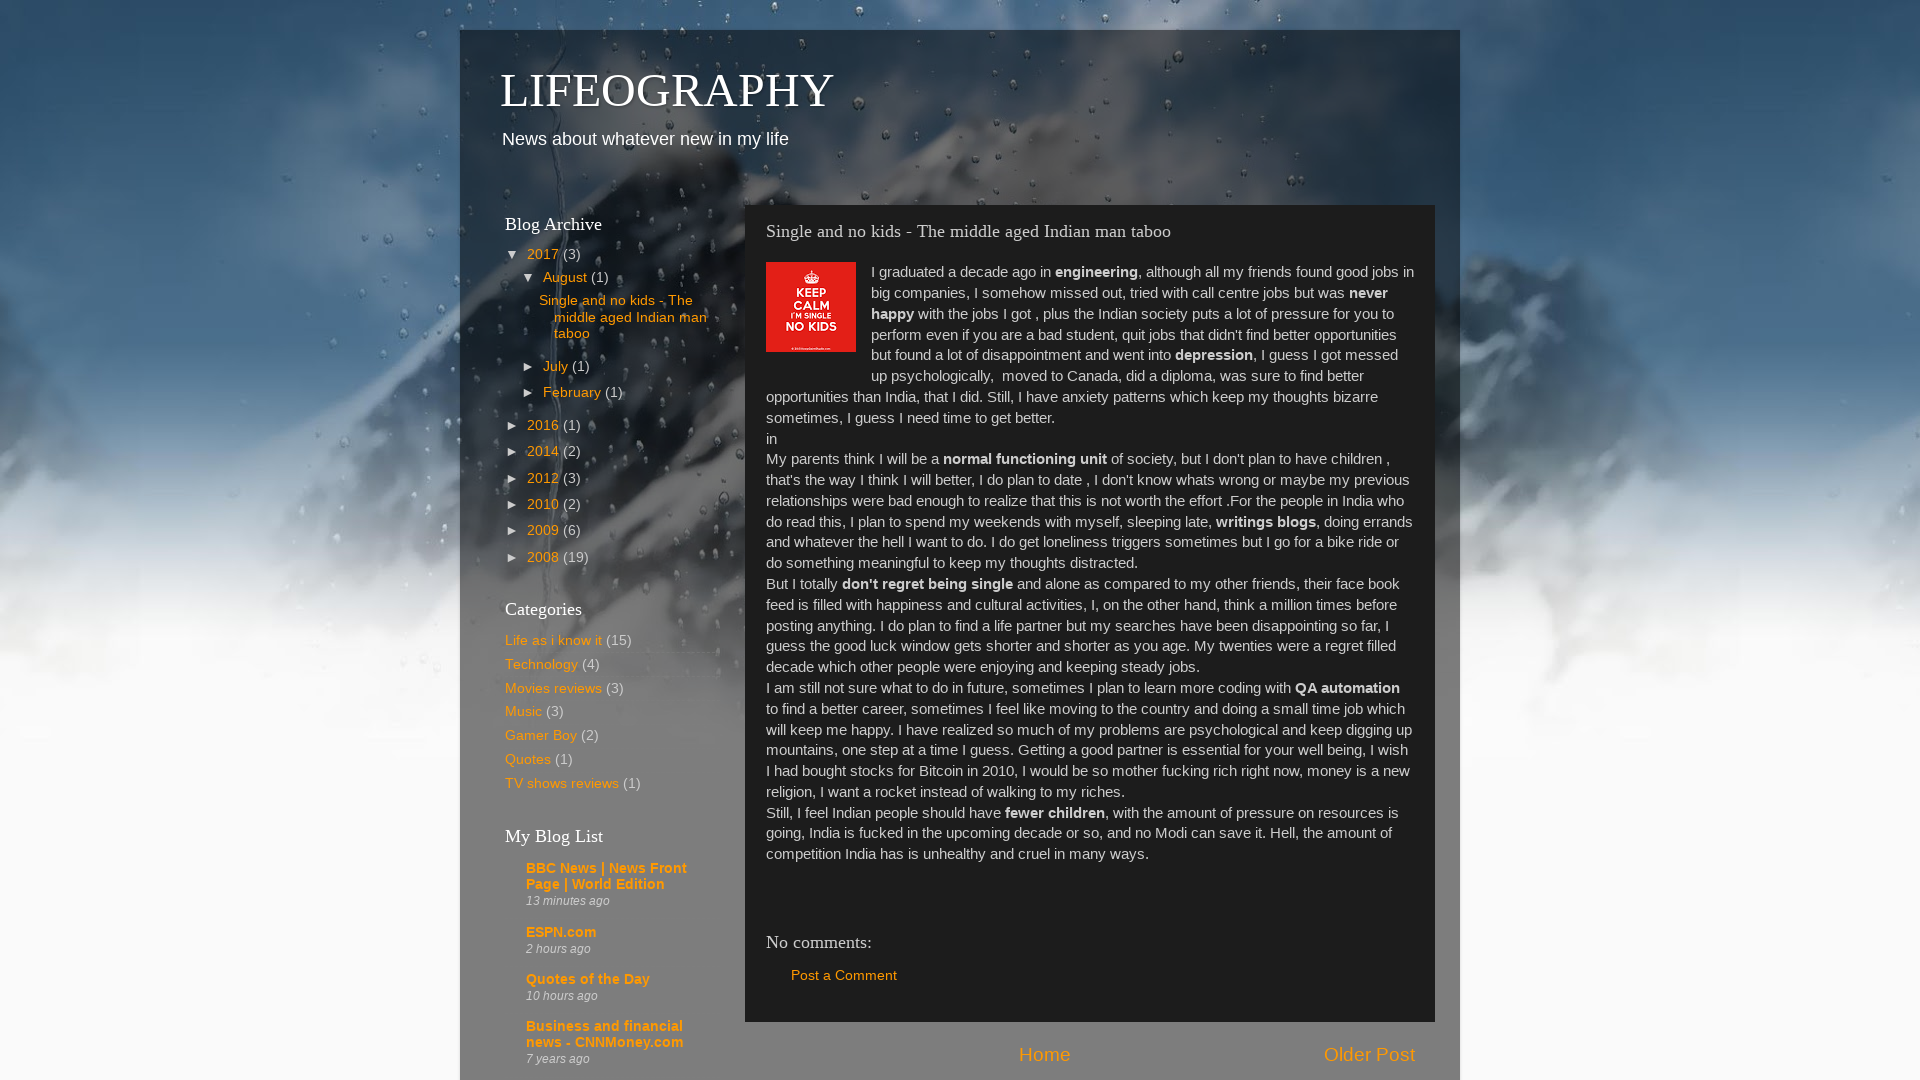

Waited for the blog post title element to load
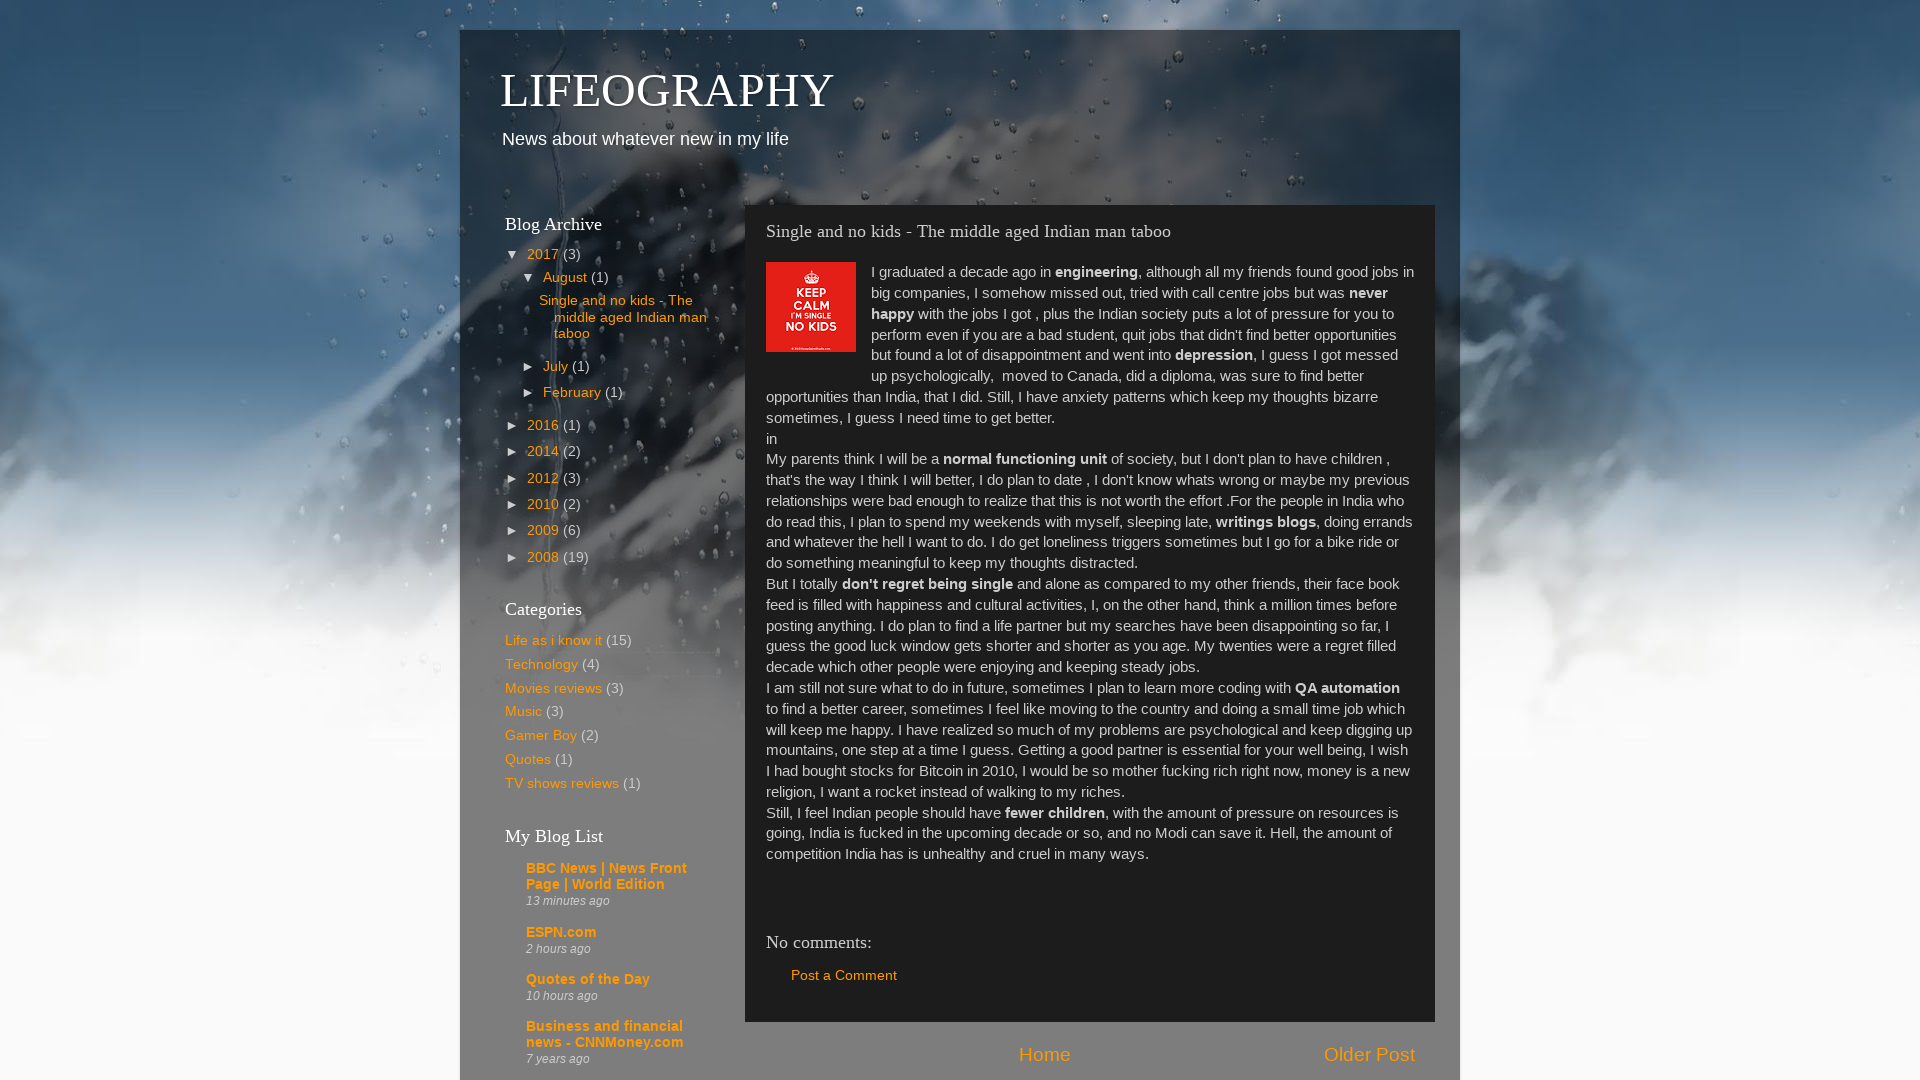

Clicked on the blog post title element at (960, 90) on h1.title
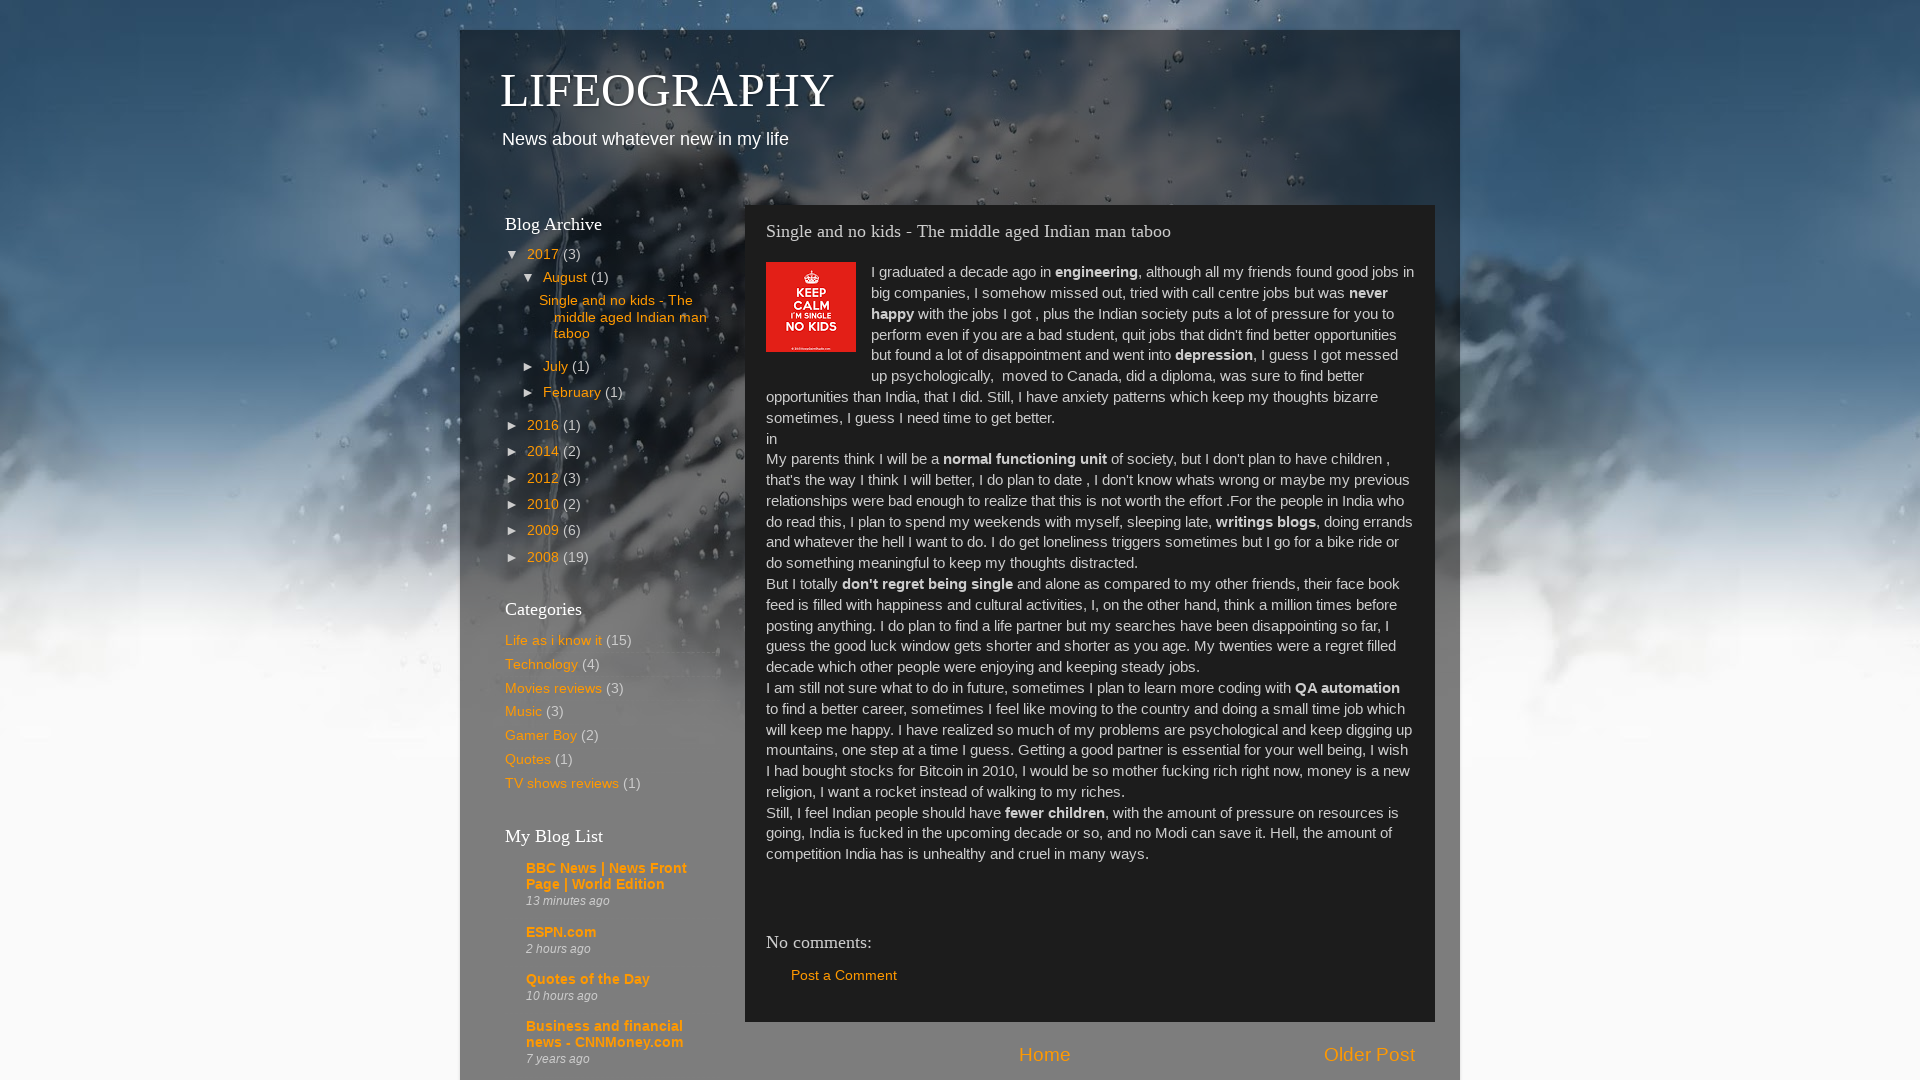

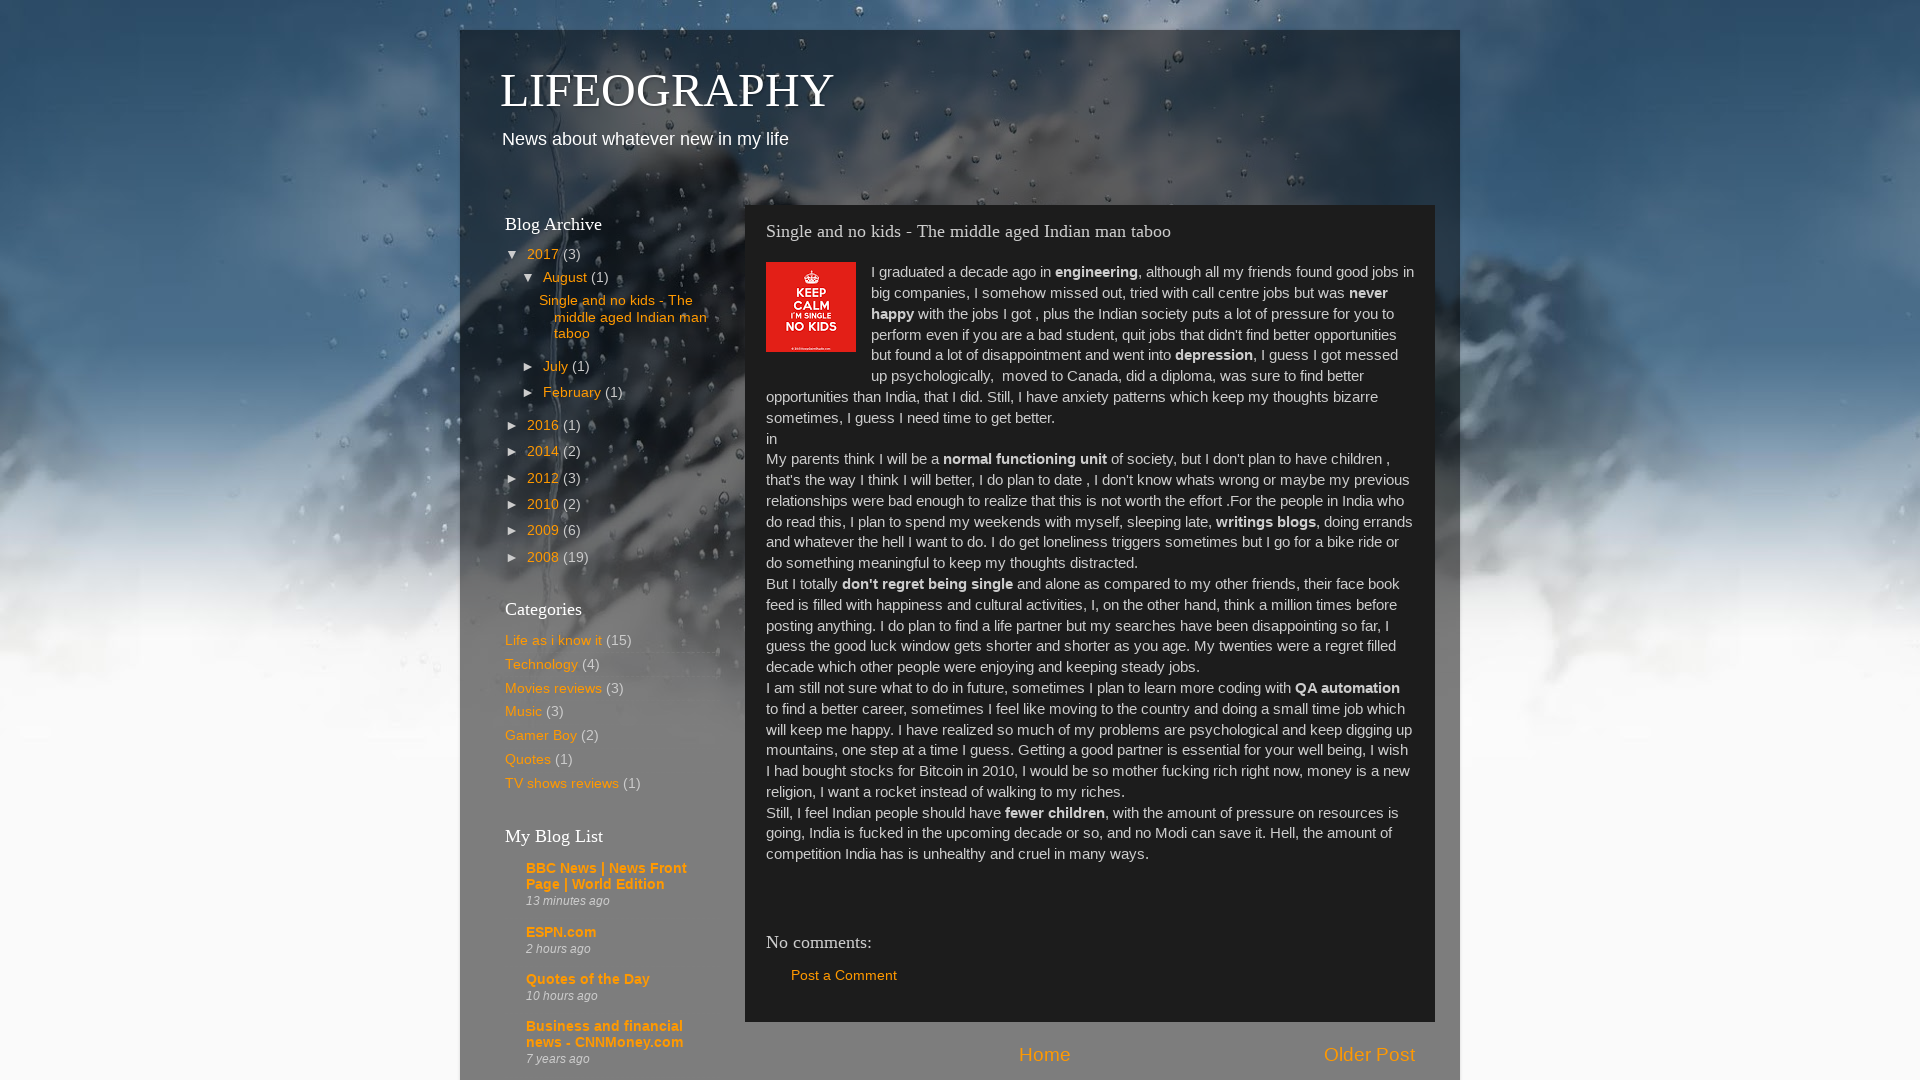